Tests e-commerce functionality by adding multiple items to cart, proceeding to checkout, and applying a promo code

Starting URL: https://rahulshettyacademy.com/seleniumPractise/#/

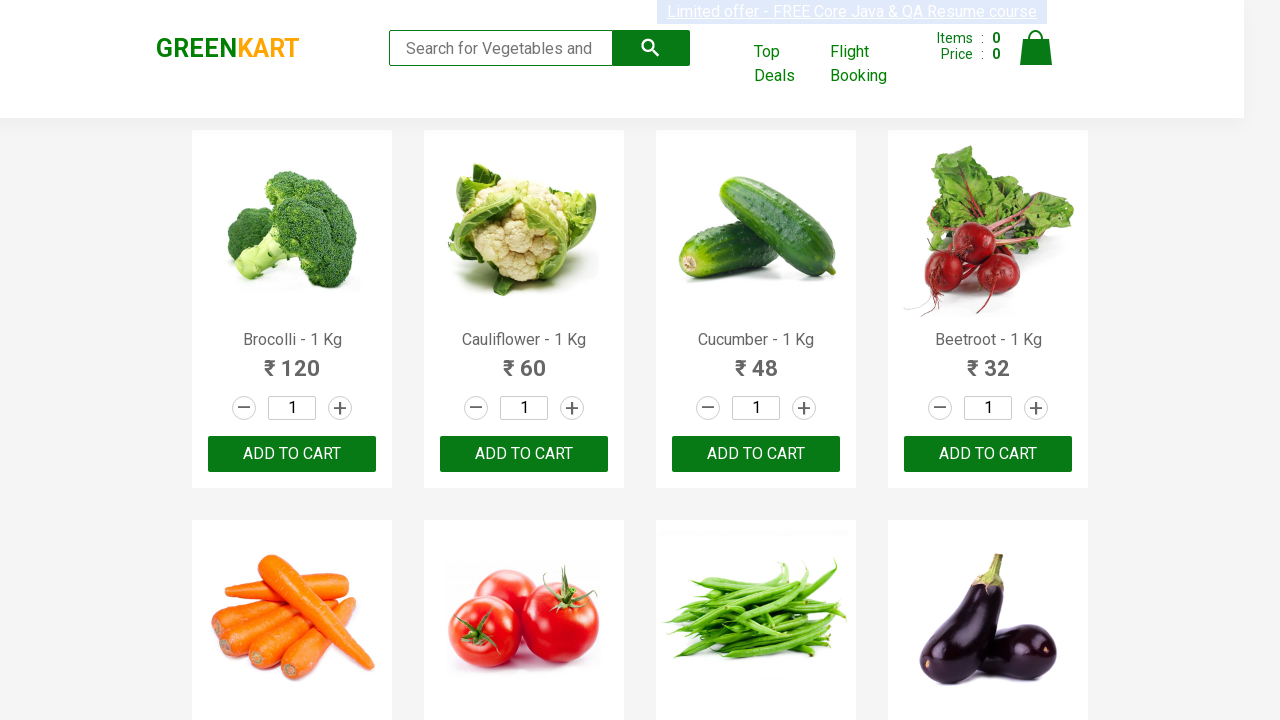

Waited for product names to load on the page
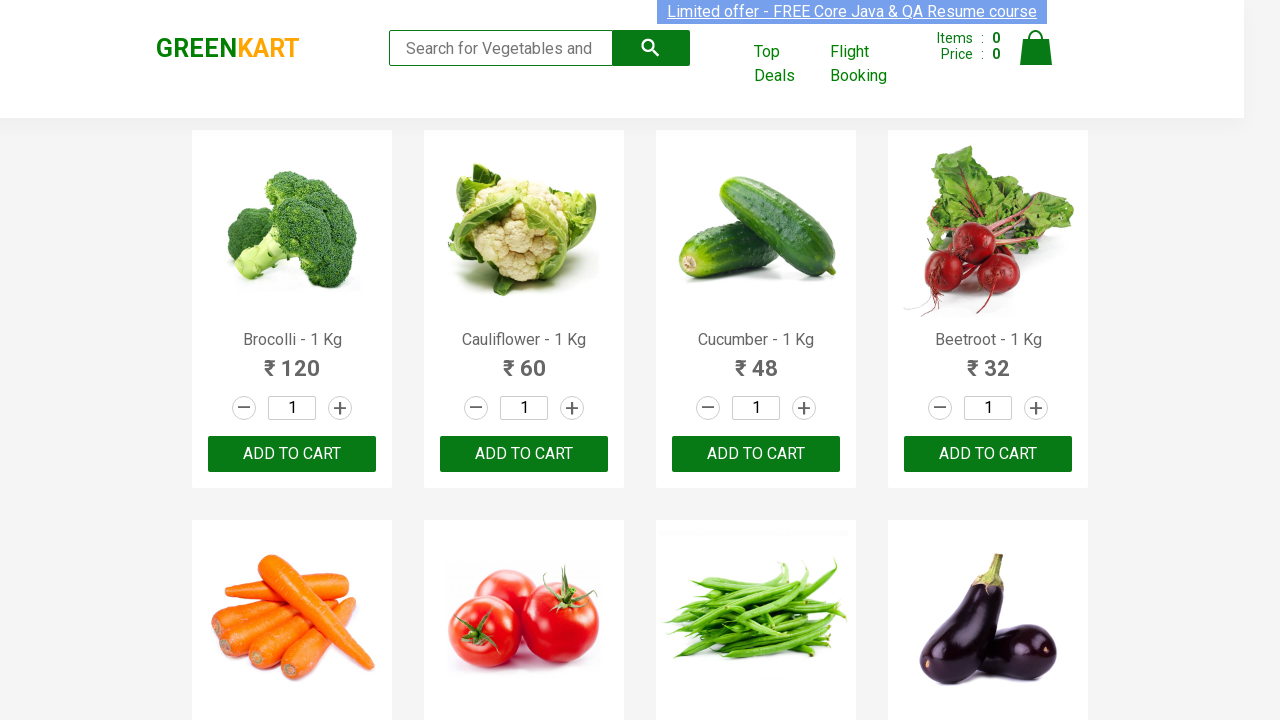

Retrieved all product elements from the page
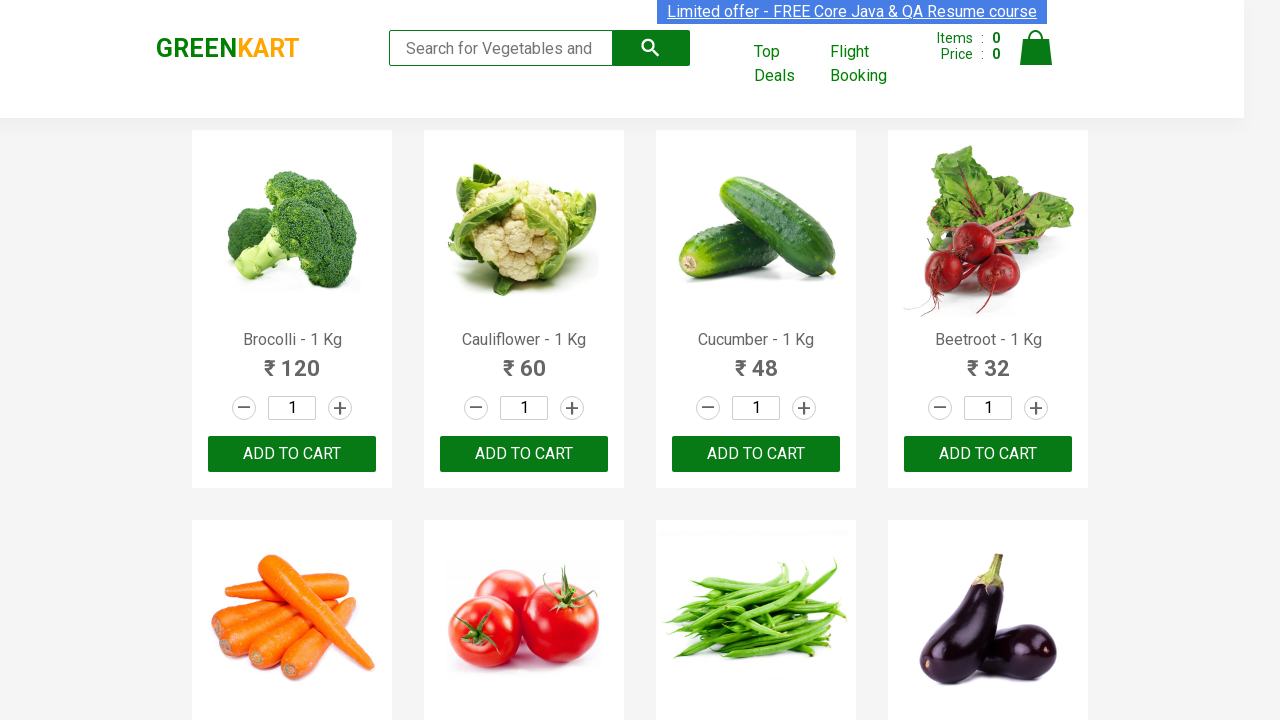

Added Cucumber to cart at (756, 454) on div.product-action button >> nth=2
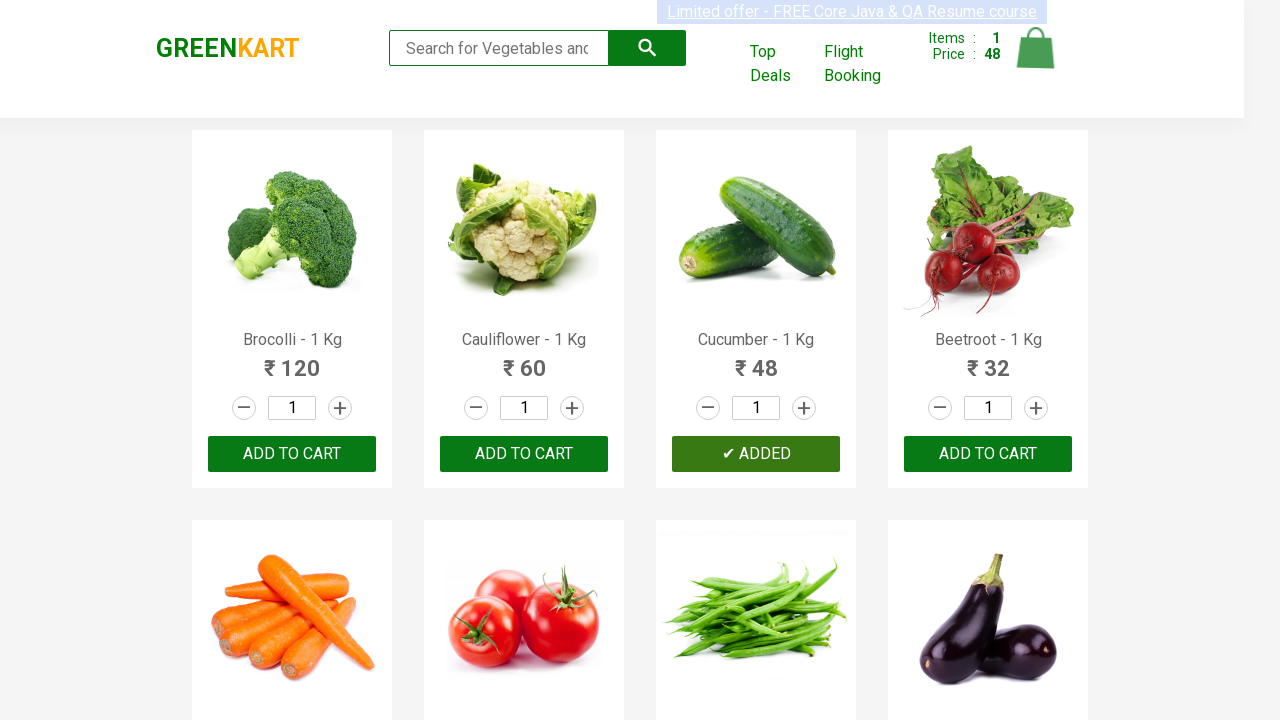

Added Beetroot to cart at (988, 454) on div.product-action button >> nth=3
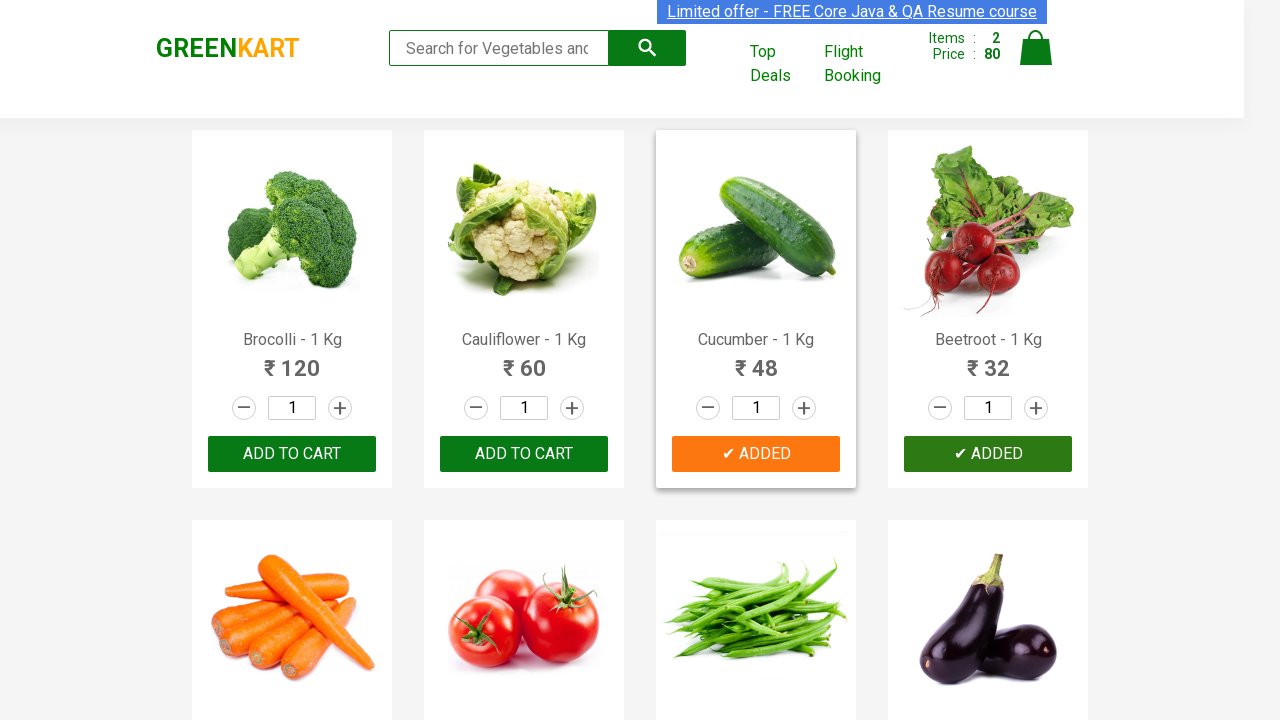

Clicked on cart icon to view cart contents at (1036, 48) on img[alt='Cart']
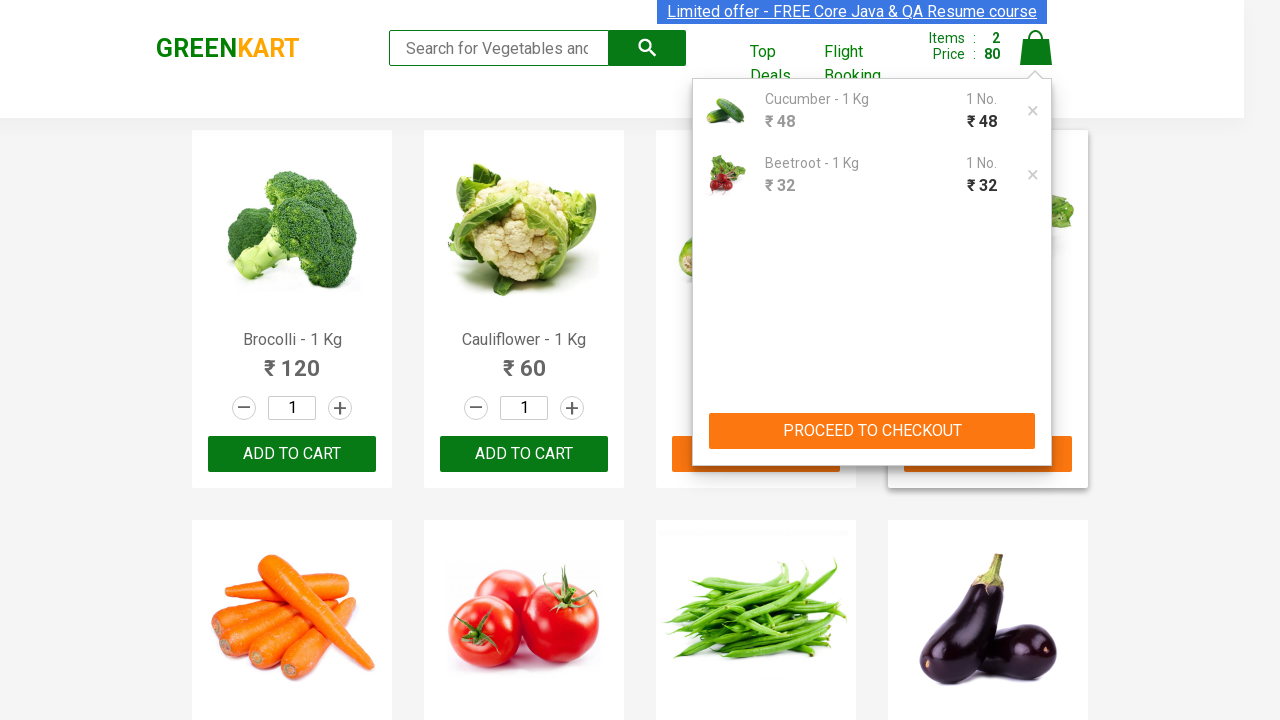

Clicked PROCEED TO CHECKOUT button to advance to checkout page at (872, 431) on xpath=//button[text()='PROCEED TO CHECKOUT']
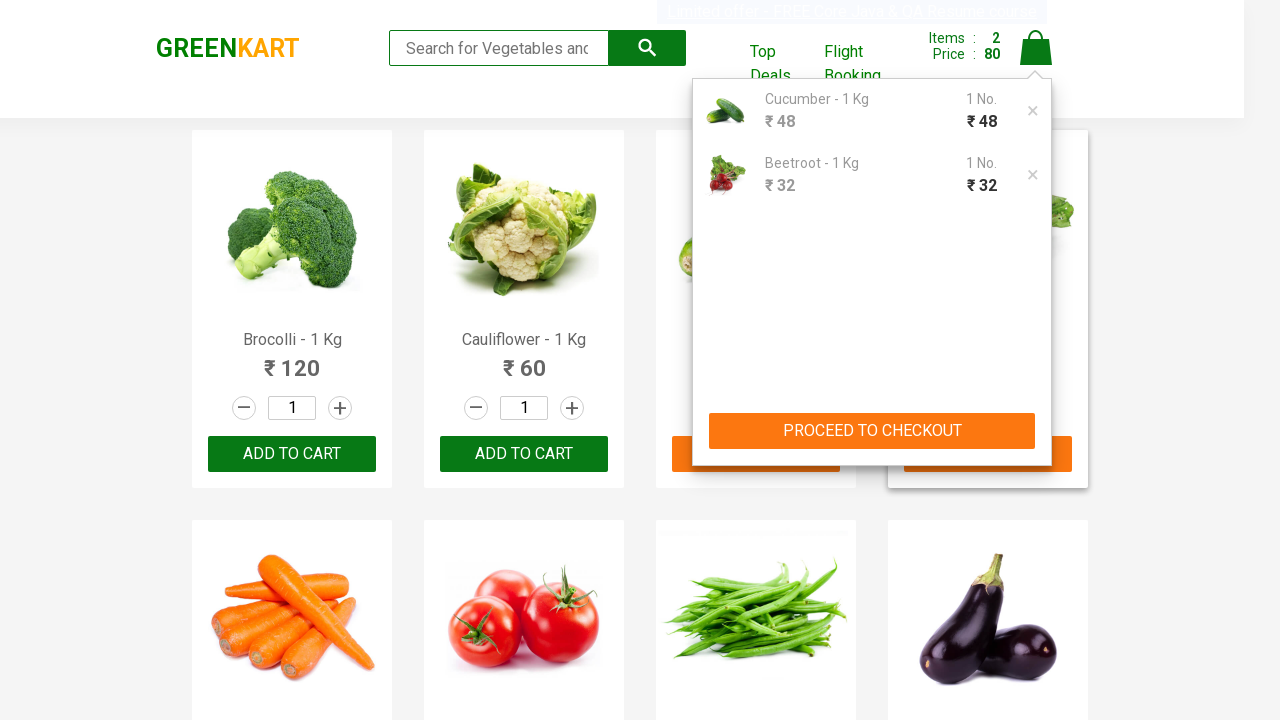

Waited for promo code input field to appear on checkout page
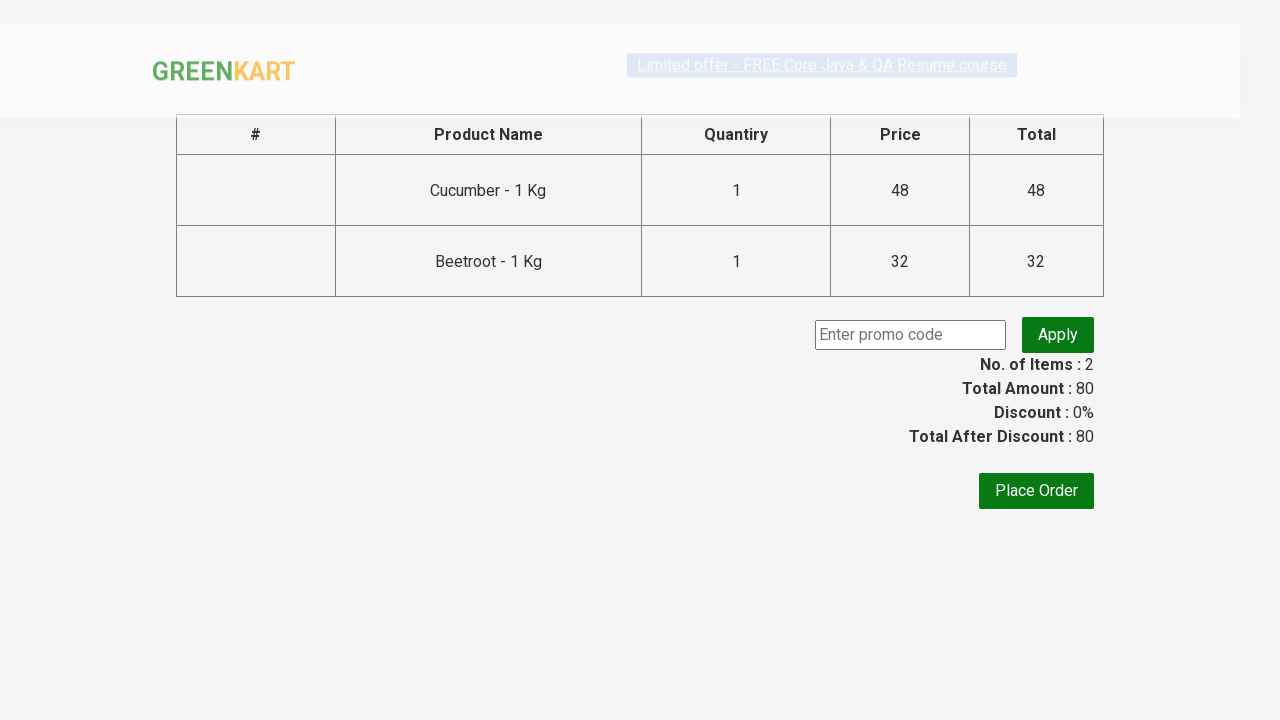

Entered promo code 'rahulshettyacademy' in the promo code field on input.promoCode
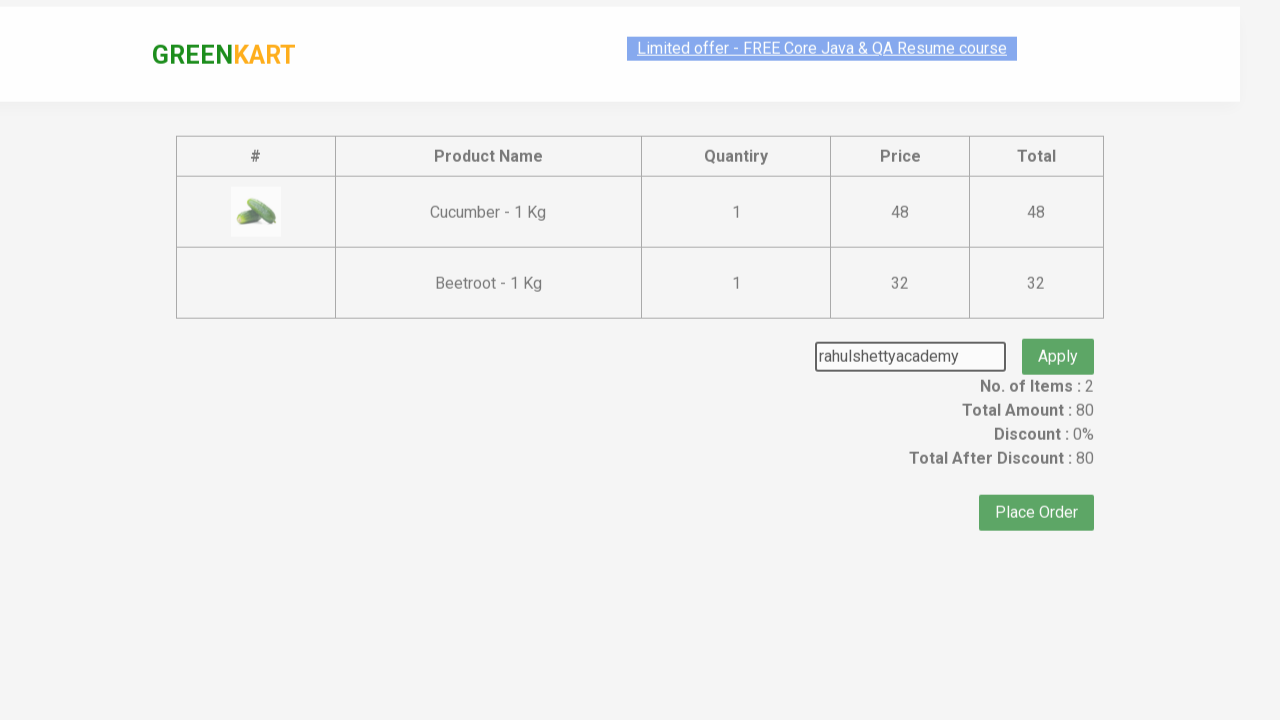

Clicked the apply promo button to validate the promo code at (1058, 335) on button.promoBtn
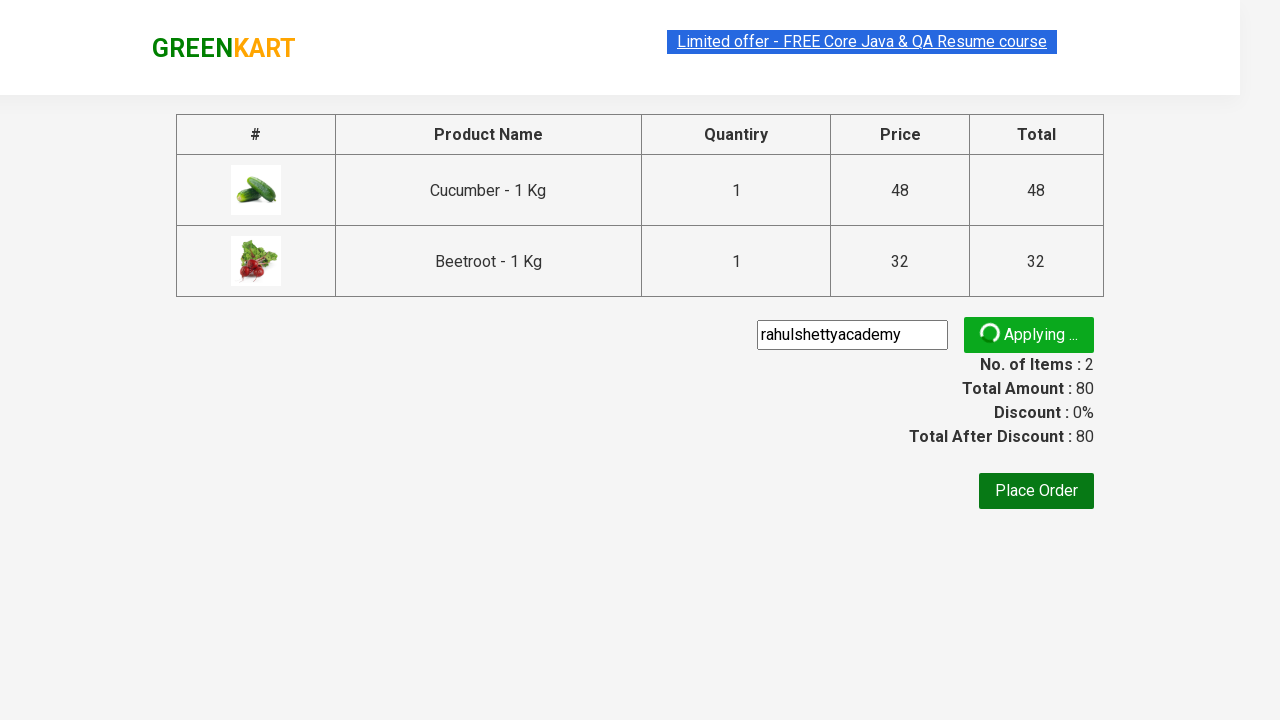

Waited for promo code response message to become visible
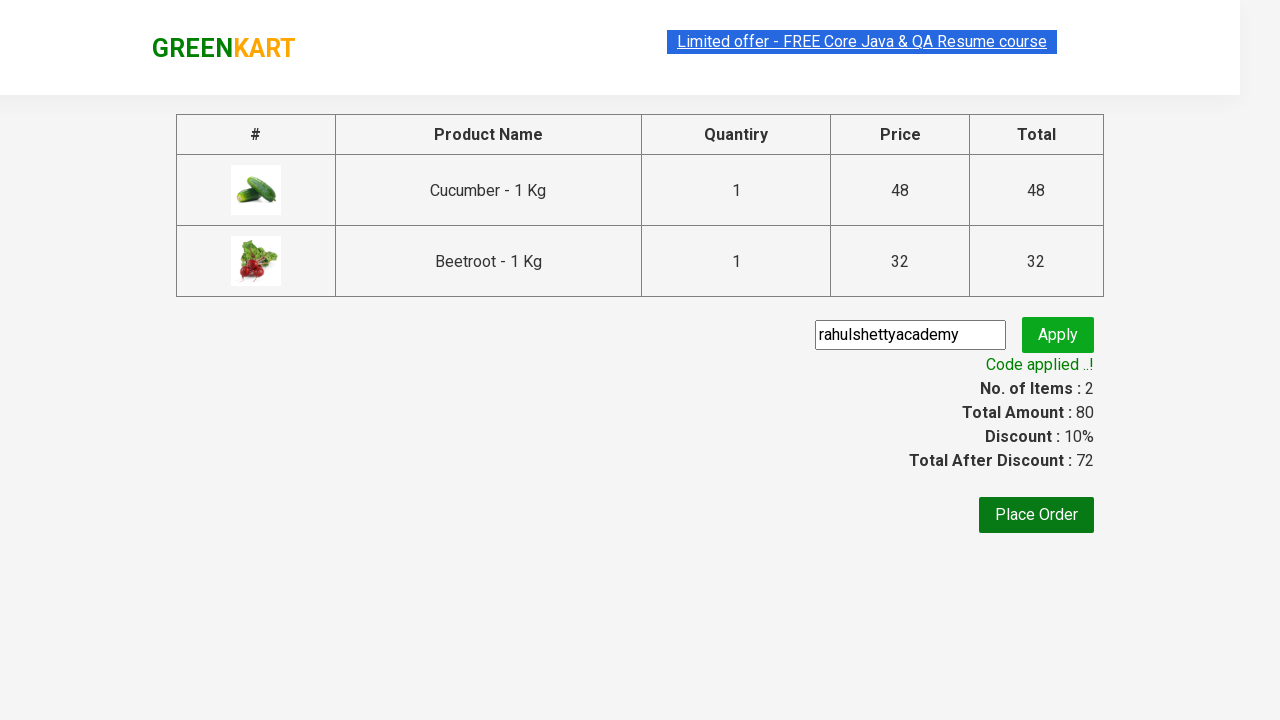

Retrieved promo info message: Code applied ..!
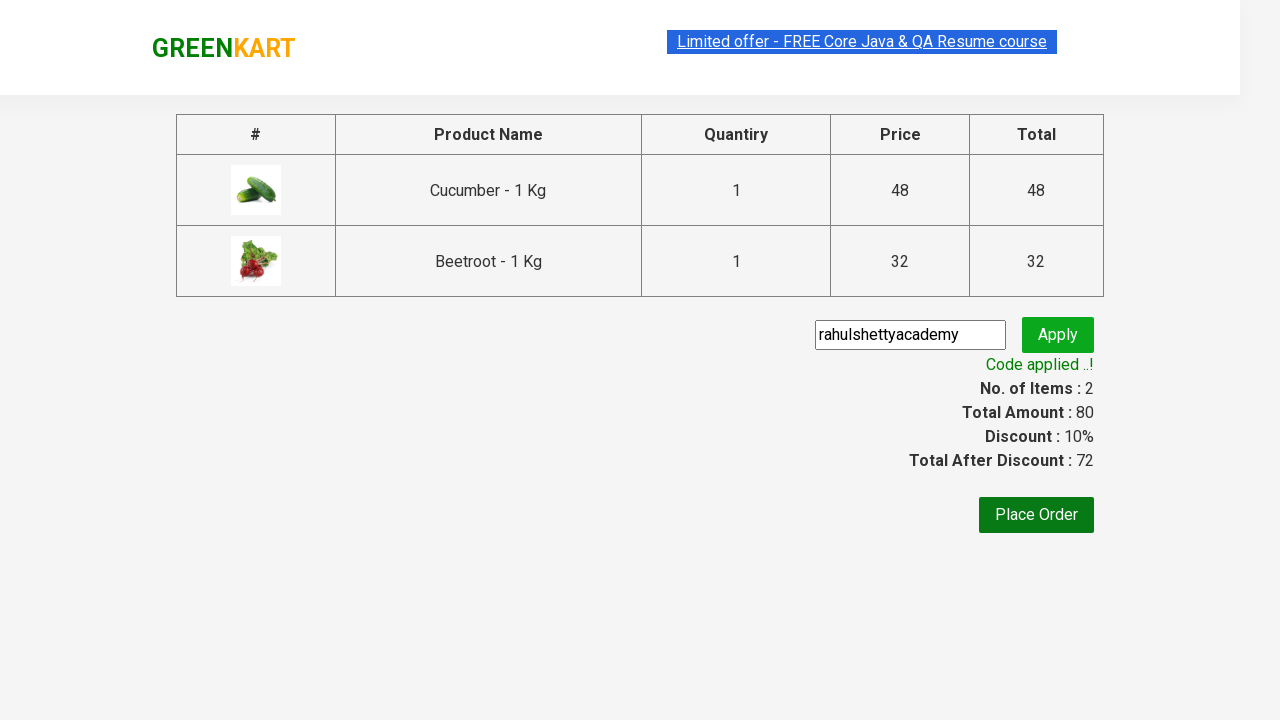

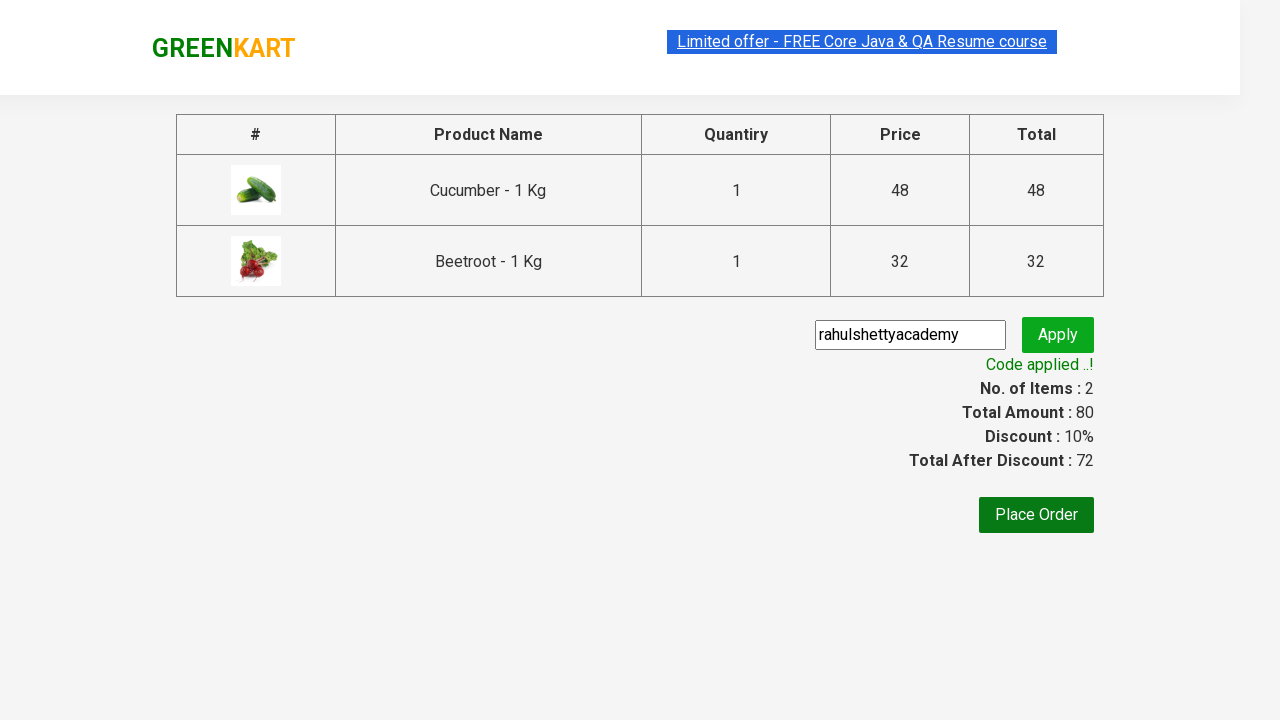